Tests dropdown select functionality by selecting Option 3, then Option 2, clicking result button, and verifying the displayed selection.

Starting URL: https://acctabootcamp.github.io/site/examples/actions

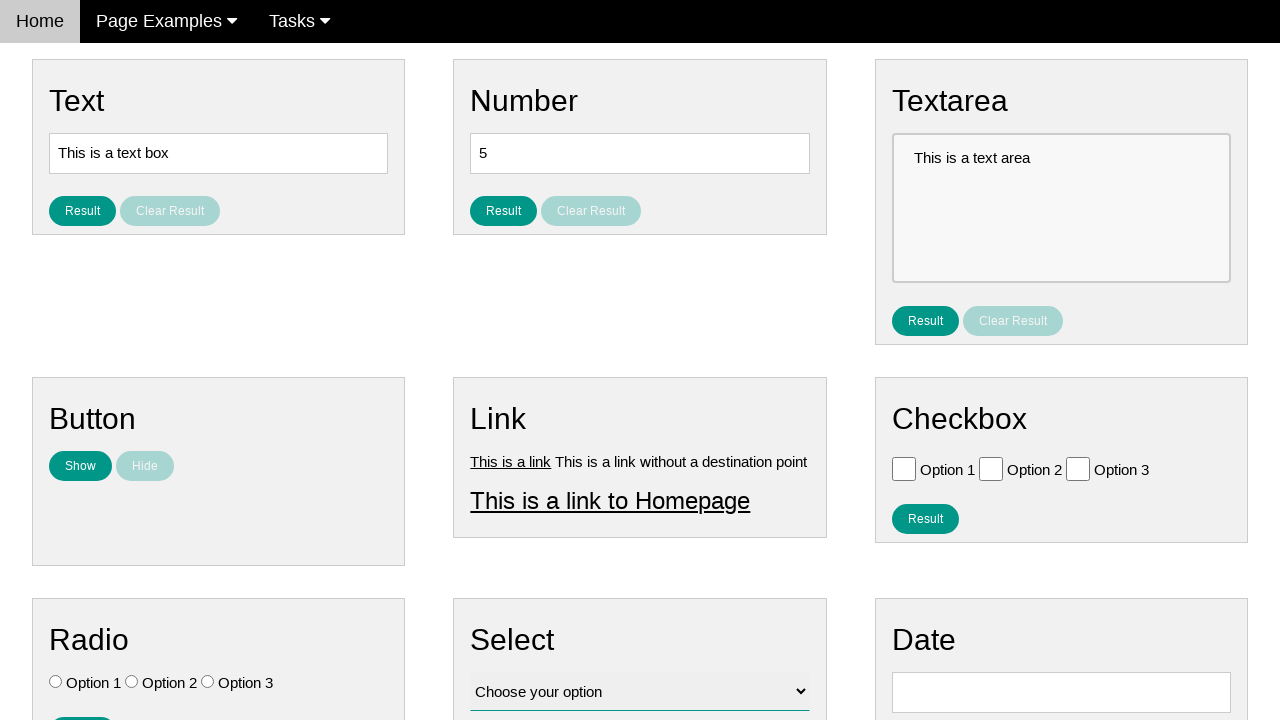

Clicked on the select dropdown at (640, 692) on #vfb-12
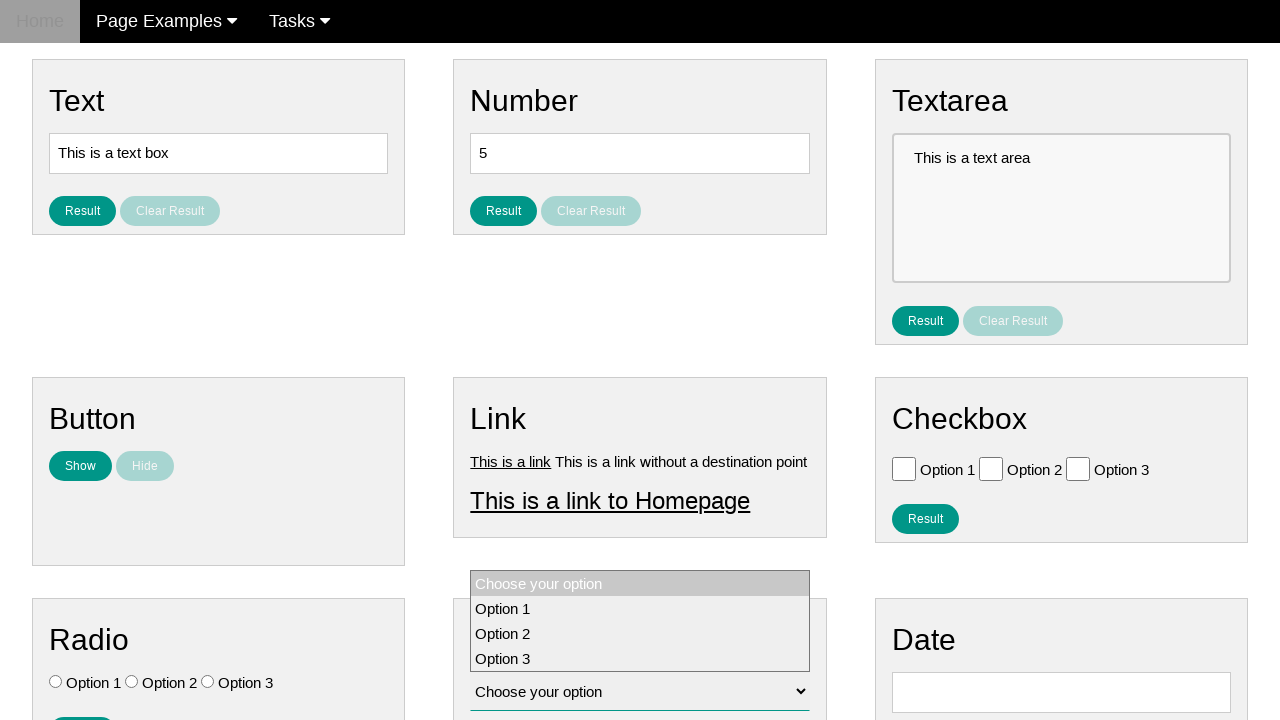

Selected Option 3 from the dropdown on #vfb-12
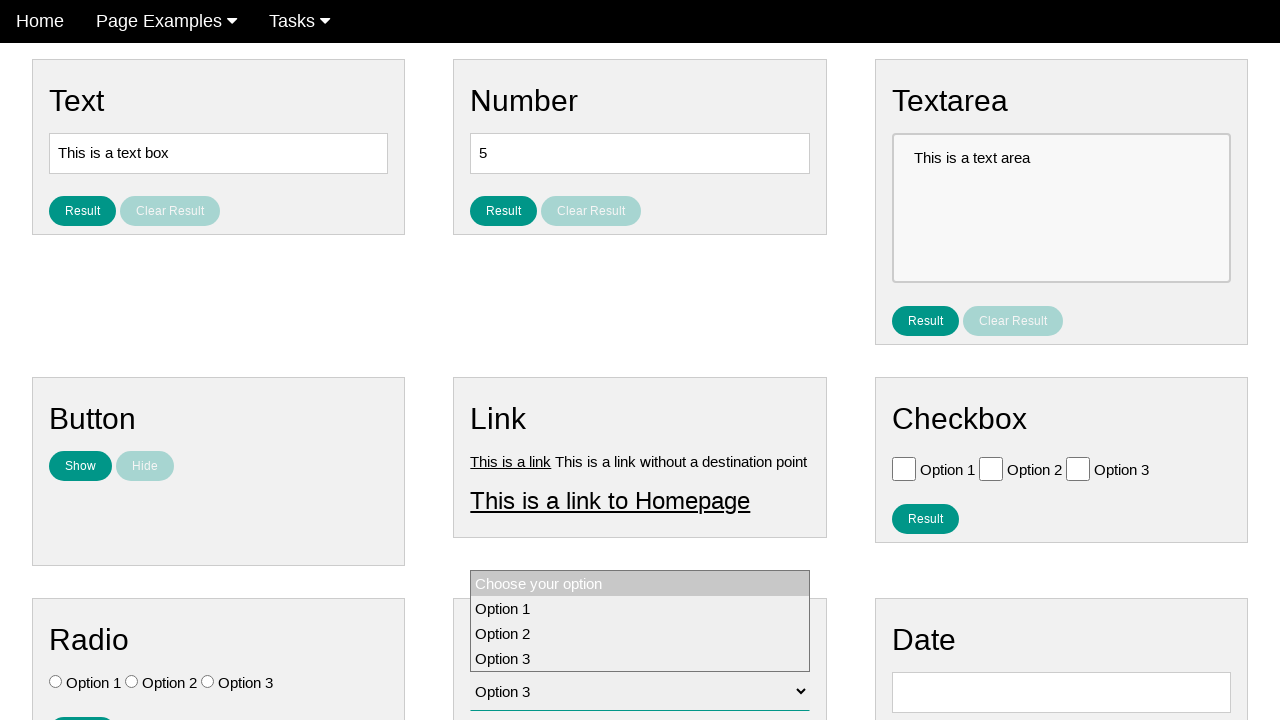

Selected Option 2 from the dropdown on #vfb-12
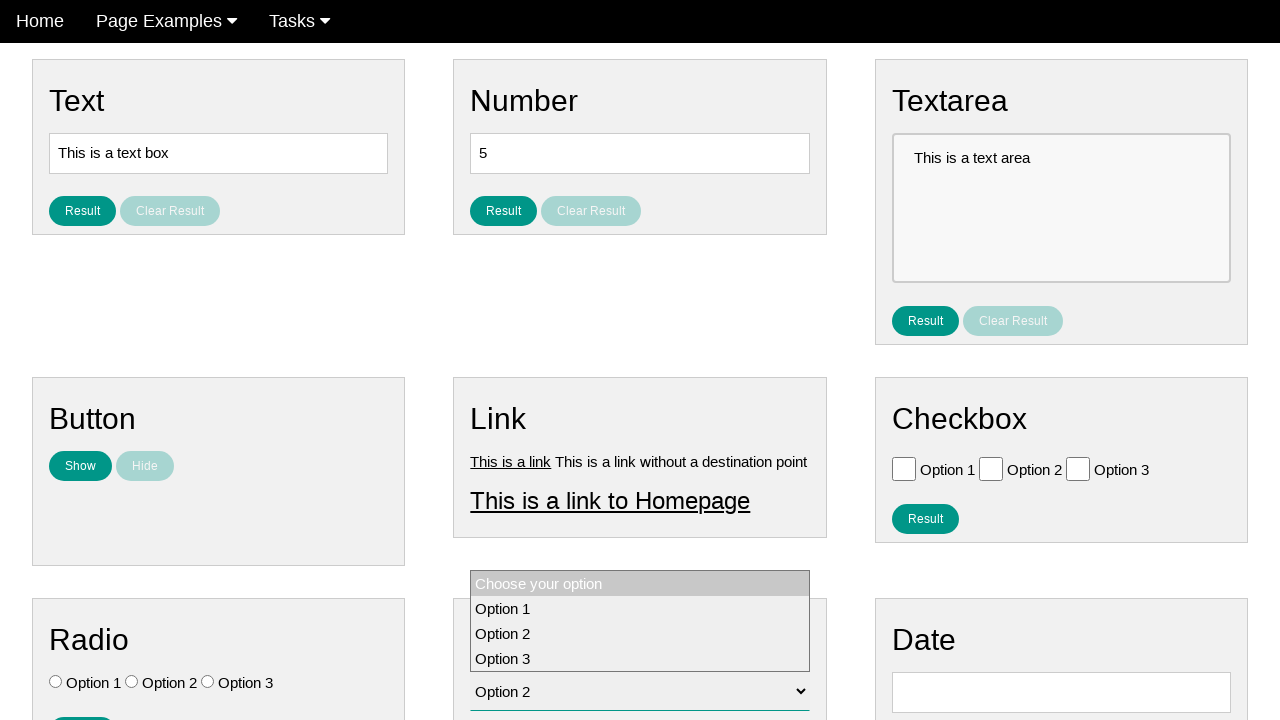

Clicked the result button to display selection at (504, 424) on #result_button_select
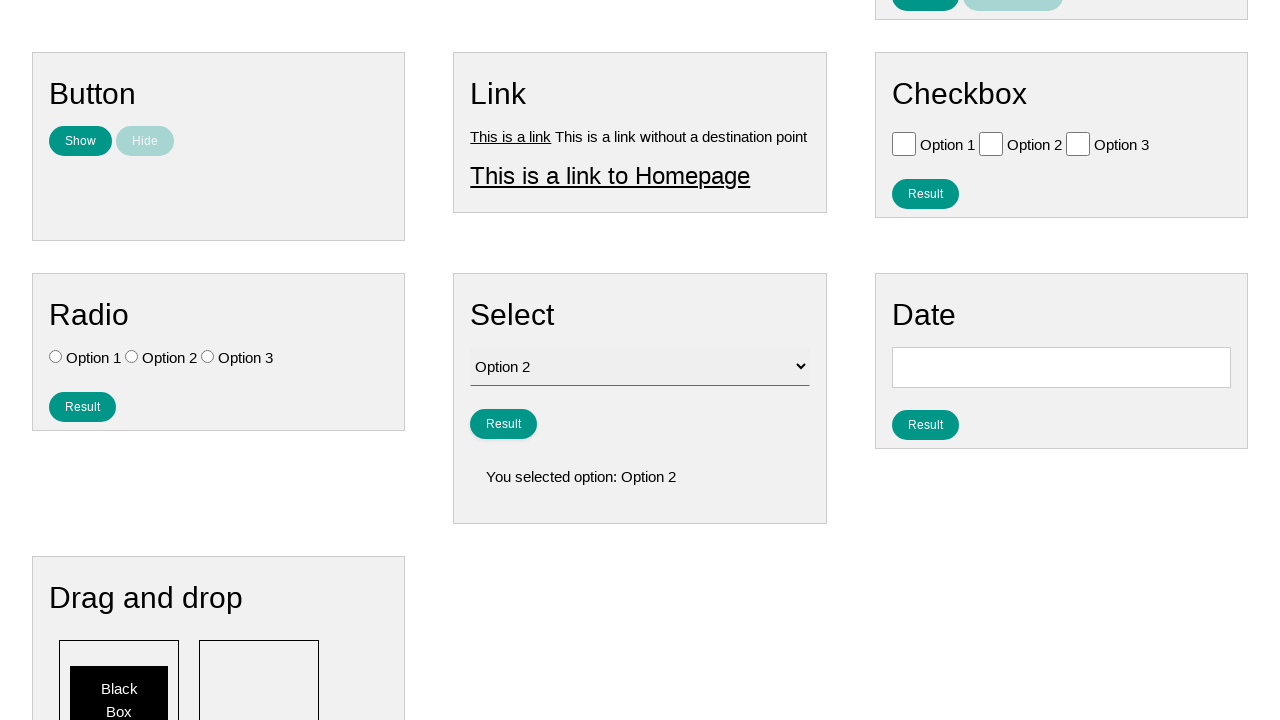

Result text appeared showing the selected option
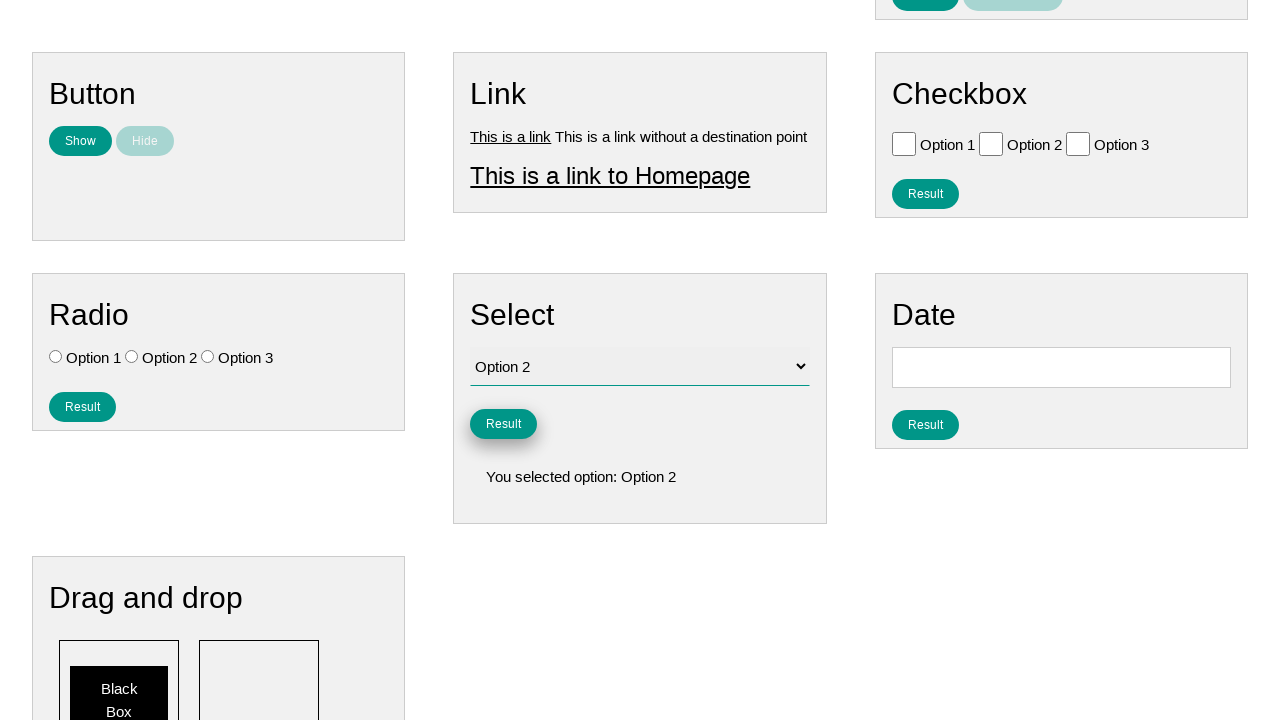

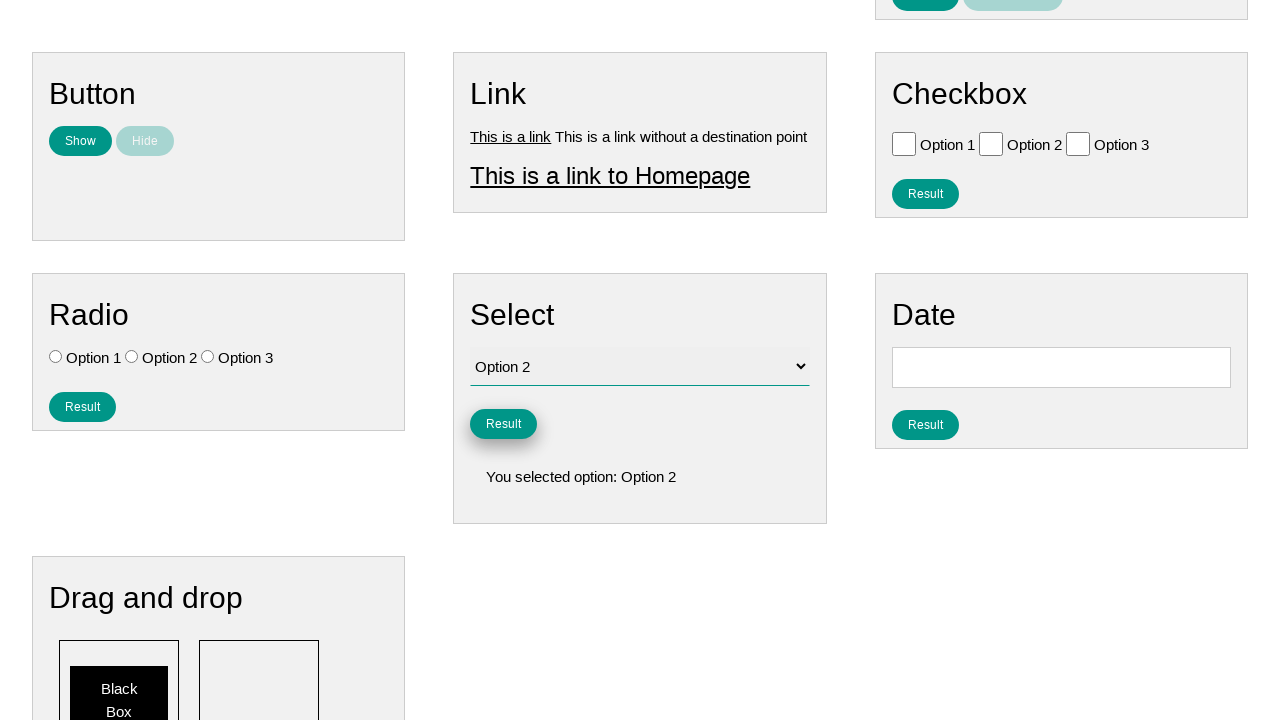